Navigates to the Bilibili homepage, a Chinese video sharing website

Starting URL: https://www.bilibili.com/

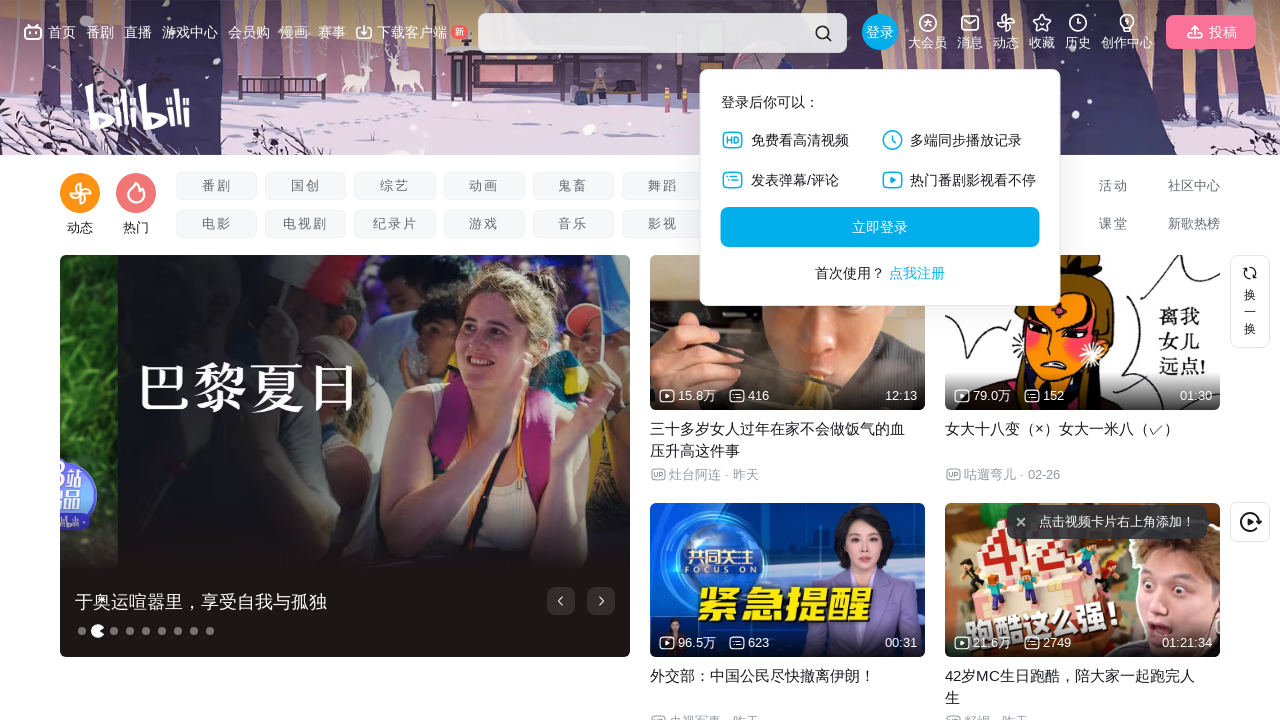

Navigated to Bilibili homepage
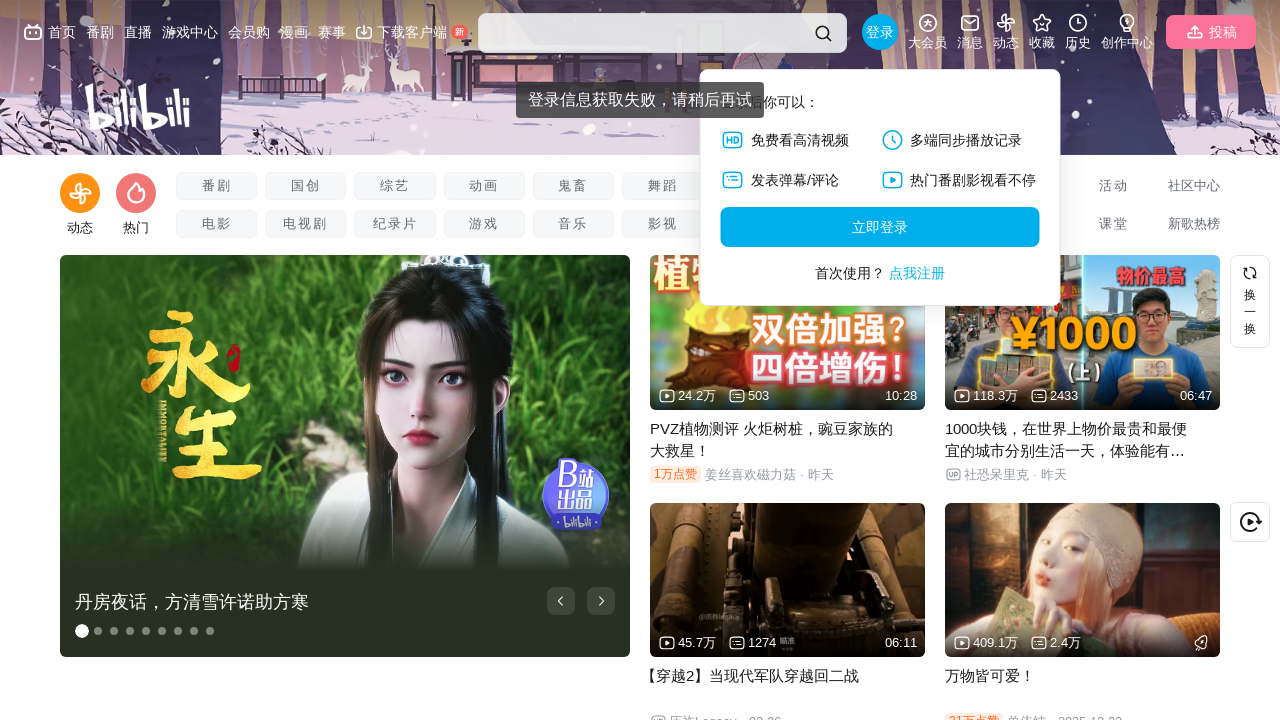

Waited for page DOM to be fully loaded
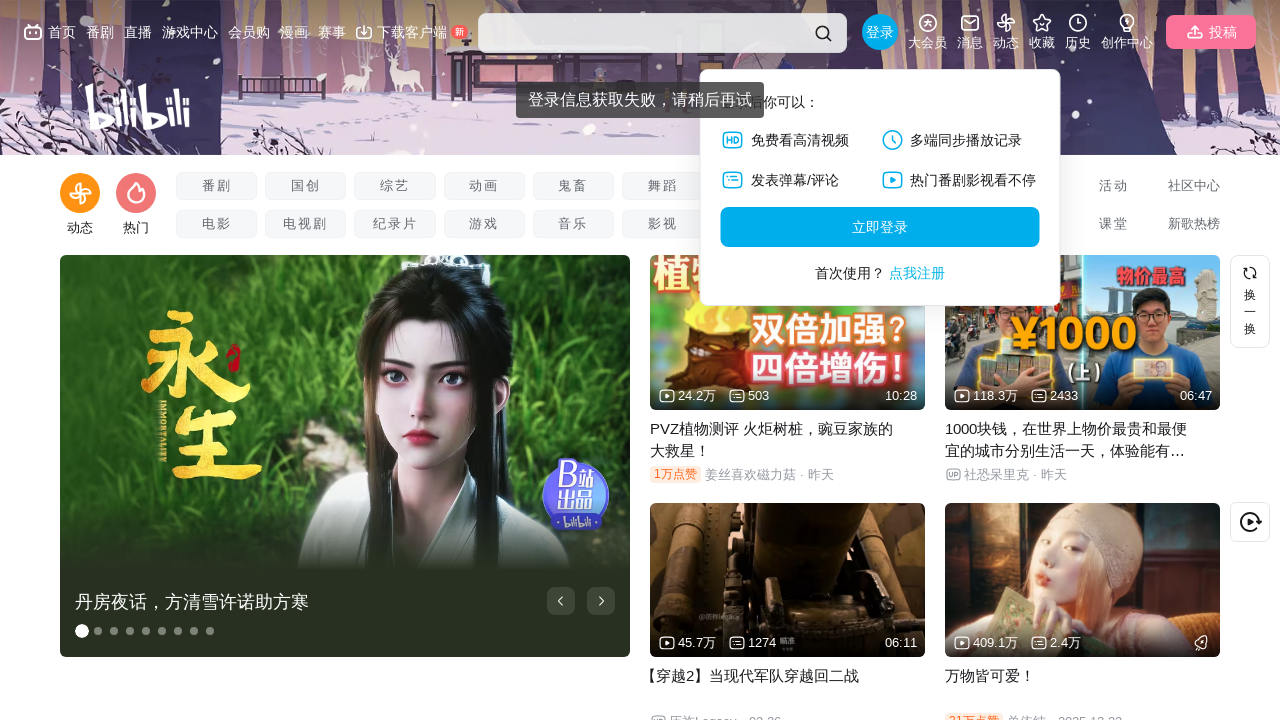

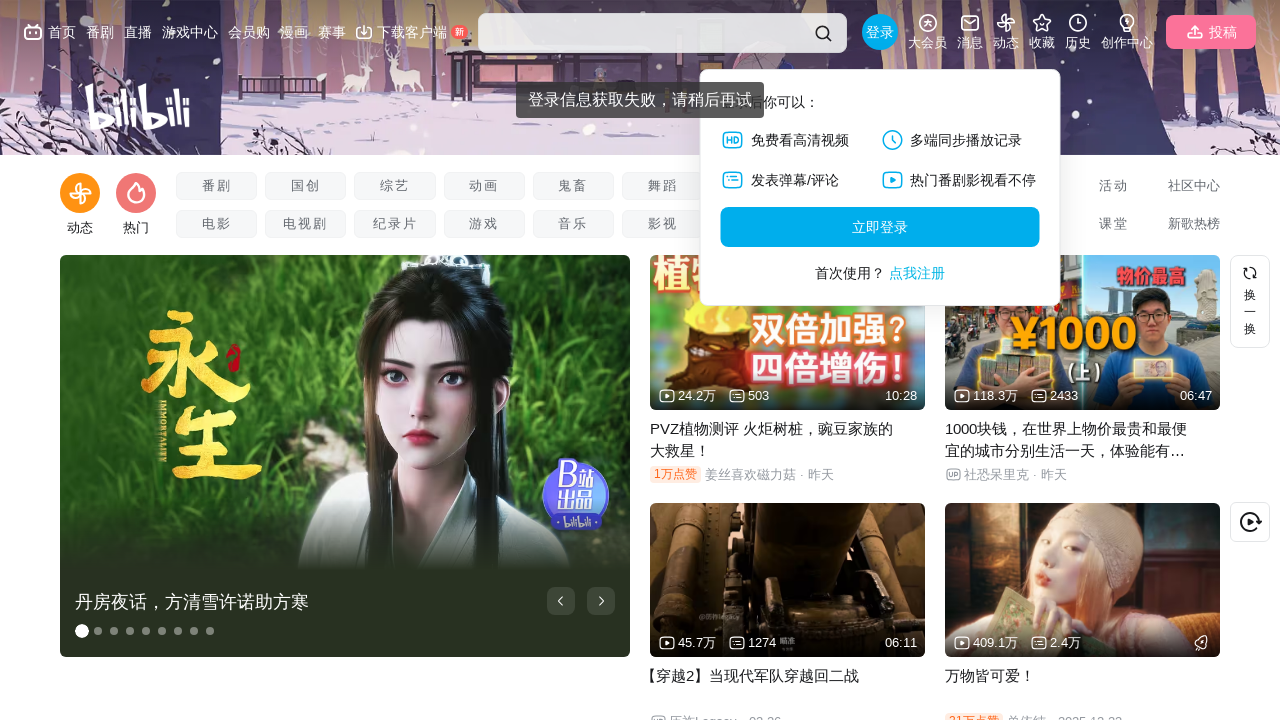